Tests filling a text input field on a test automation practice website by entering a name into the field with ID "field2"

Starting URL: https://testautomationpractice.blogspot.com/

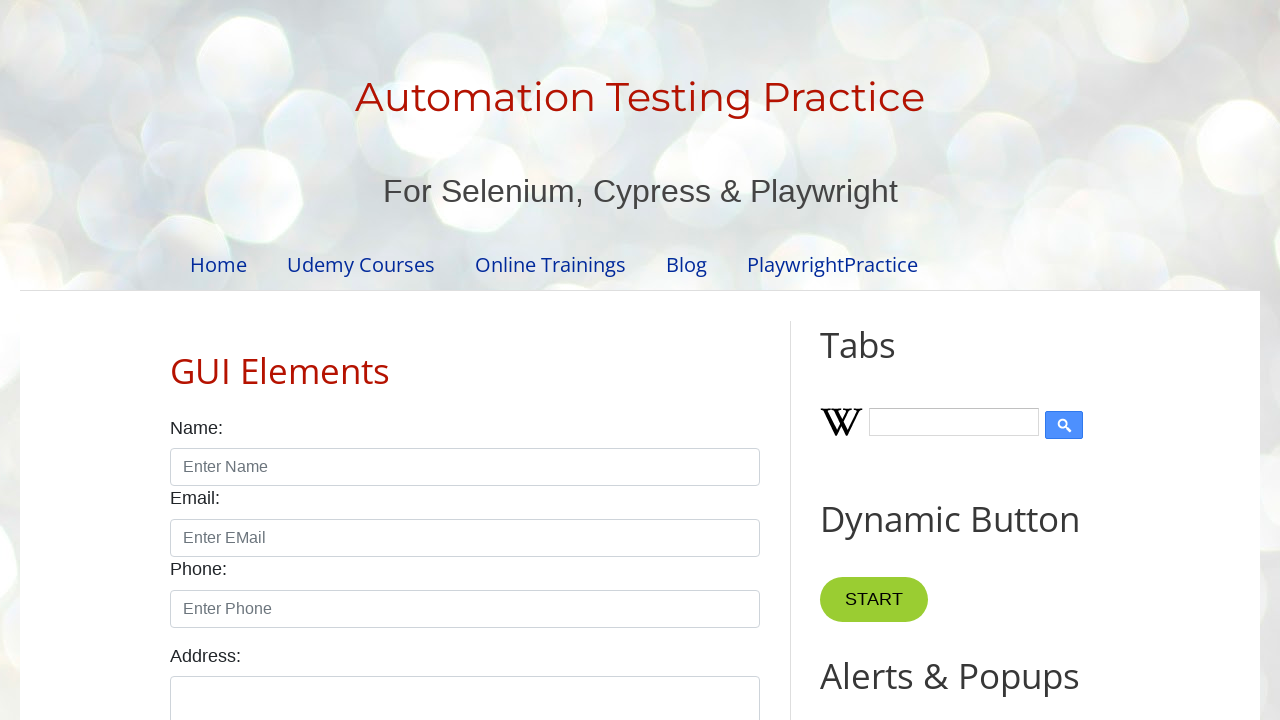

Navigated to test automation practice website
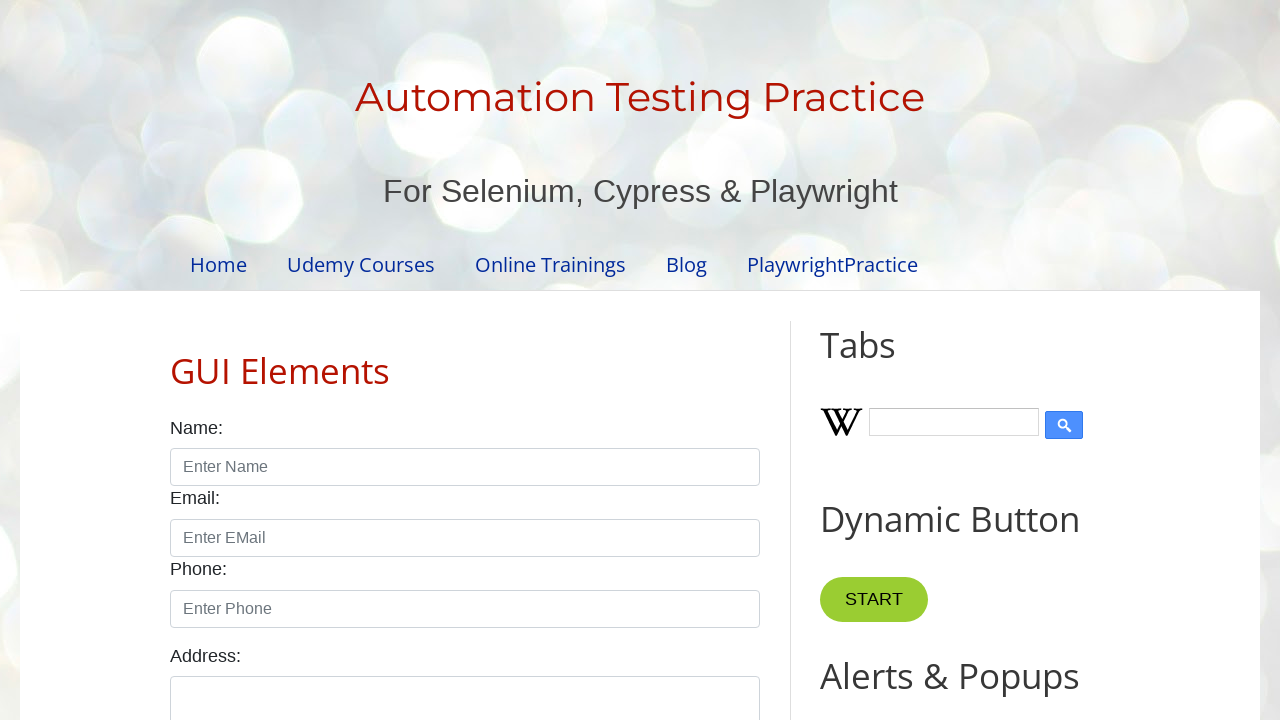

Filled text input field with ID 'field2' with name 'Maria Thompson' on #field2
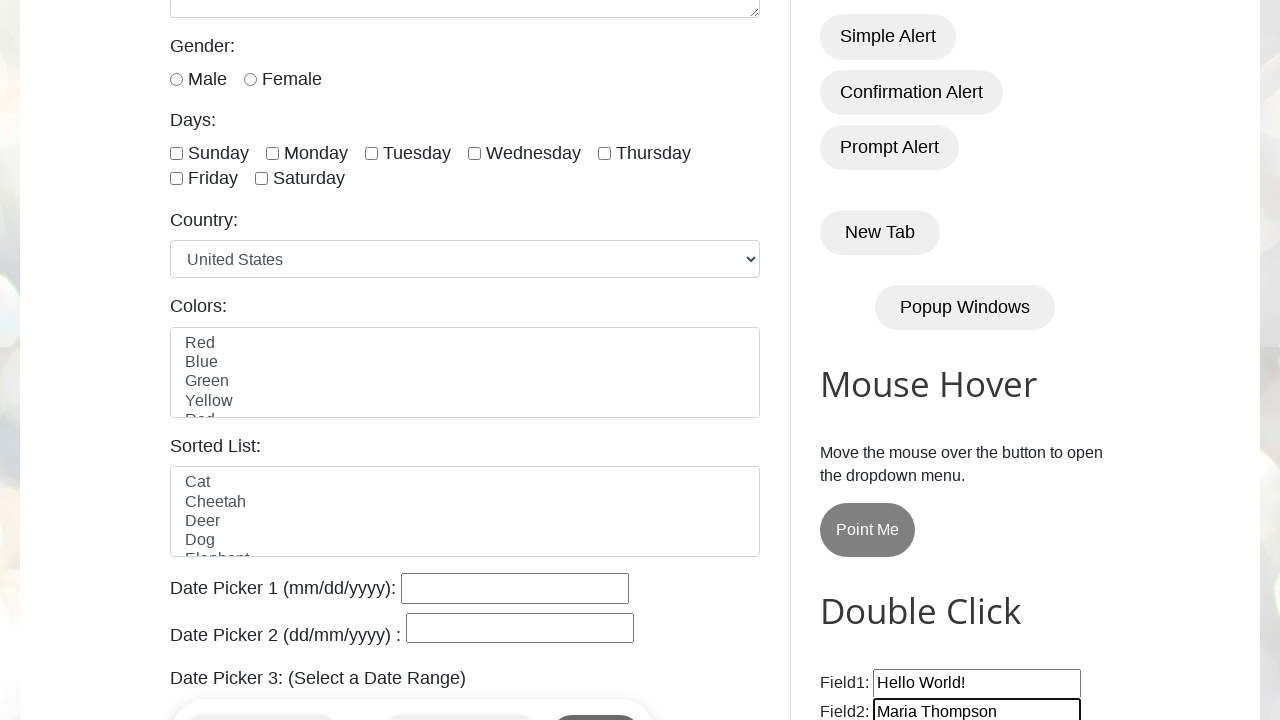

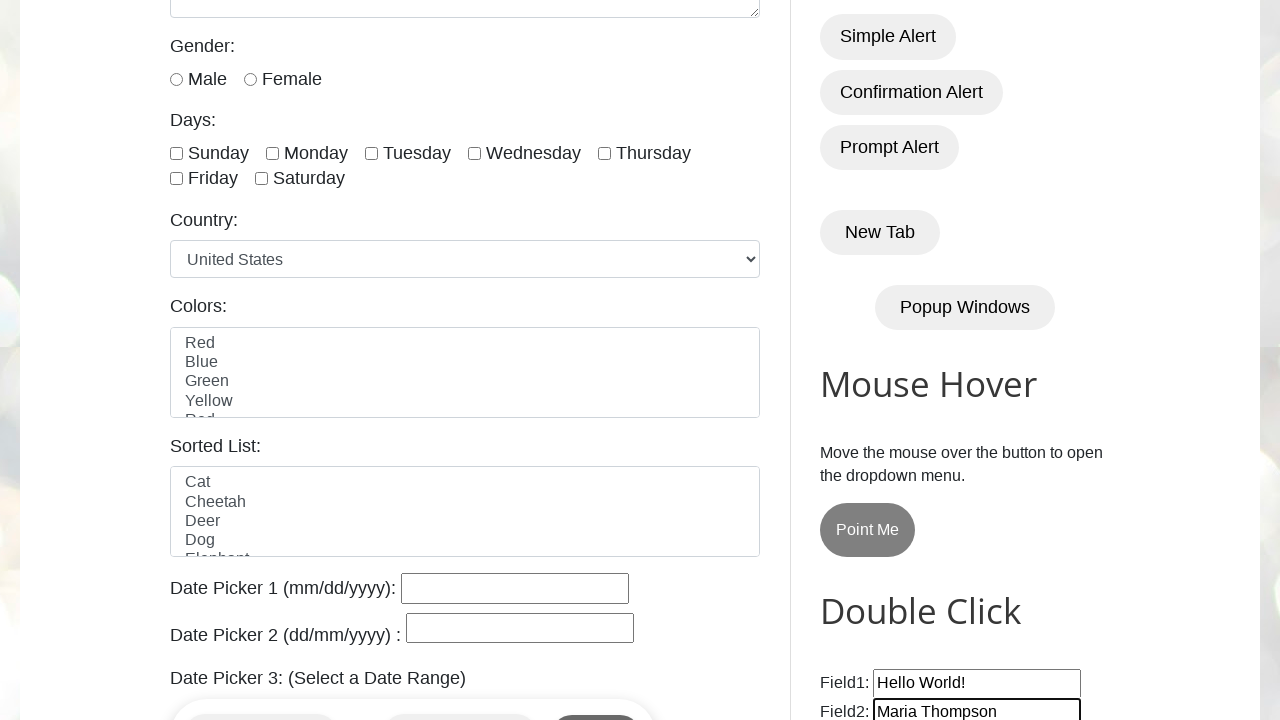